Tests availability of static informational pages by navigating to about, delivery, rules, payment, FAQ, terms, and contacts pages

Starting URL: https://instamart.ru/about

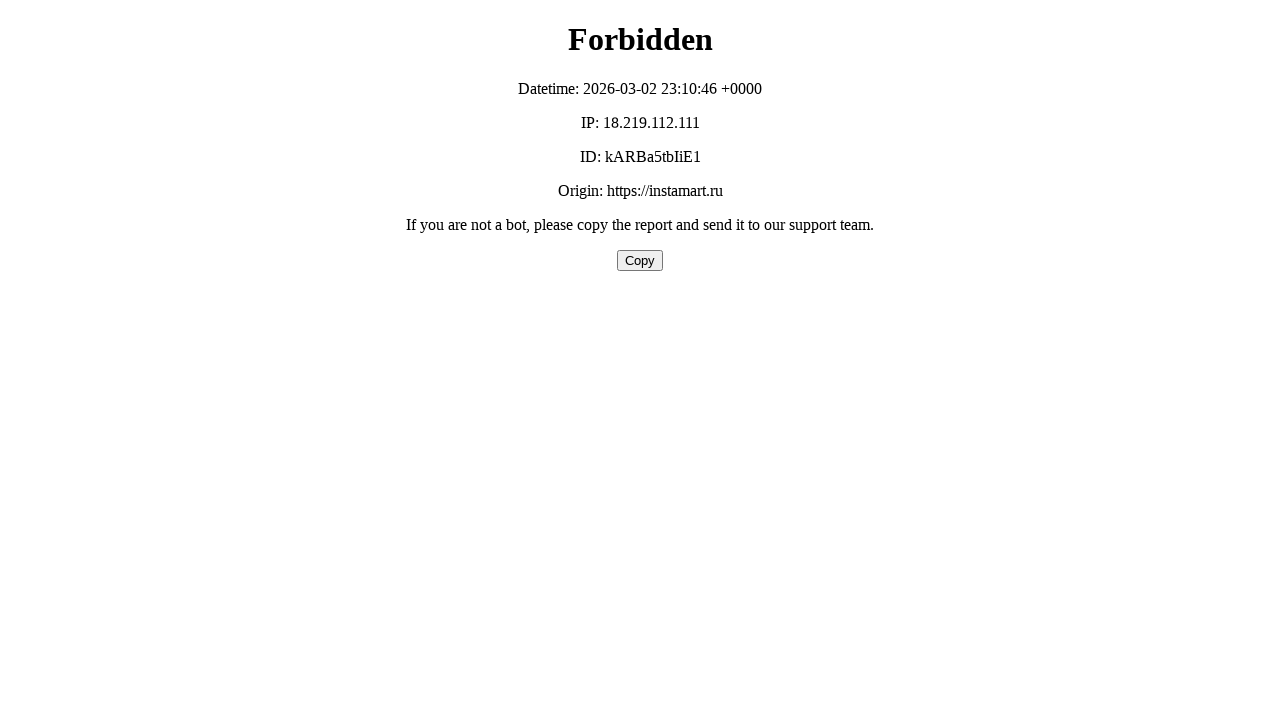

About page loaded completely
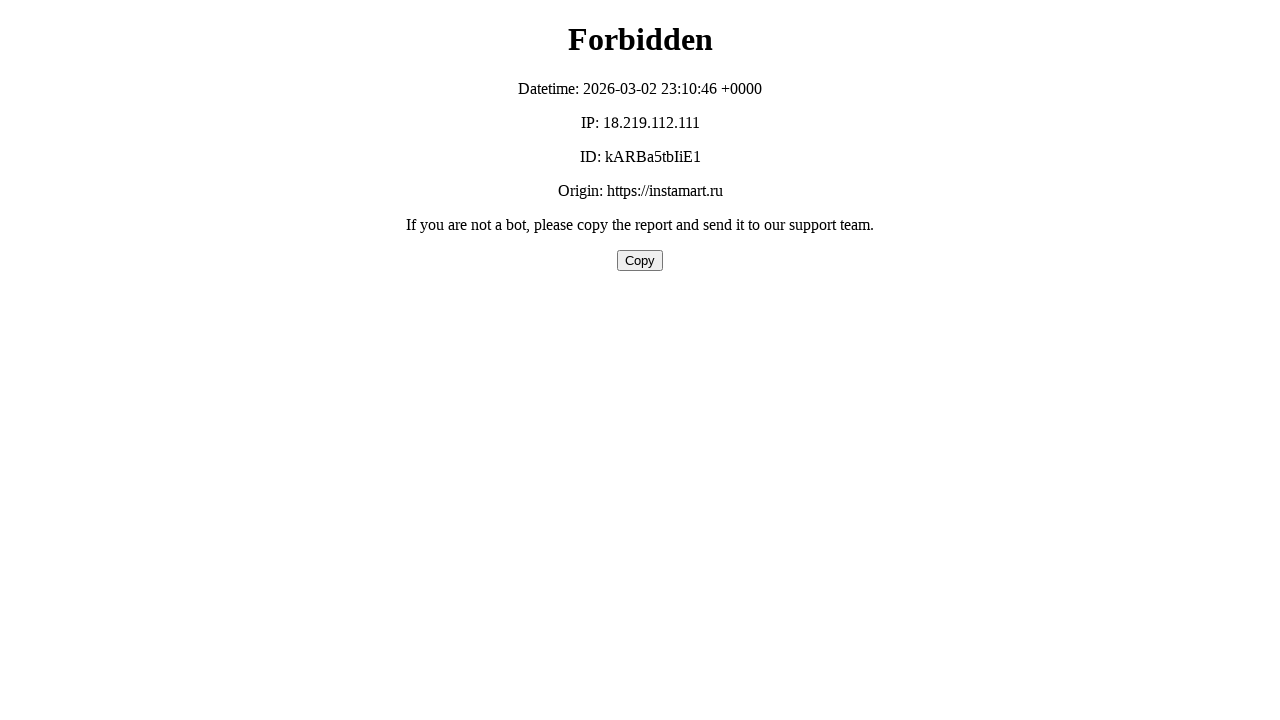

Navigated to Delivery page
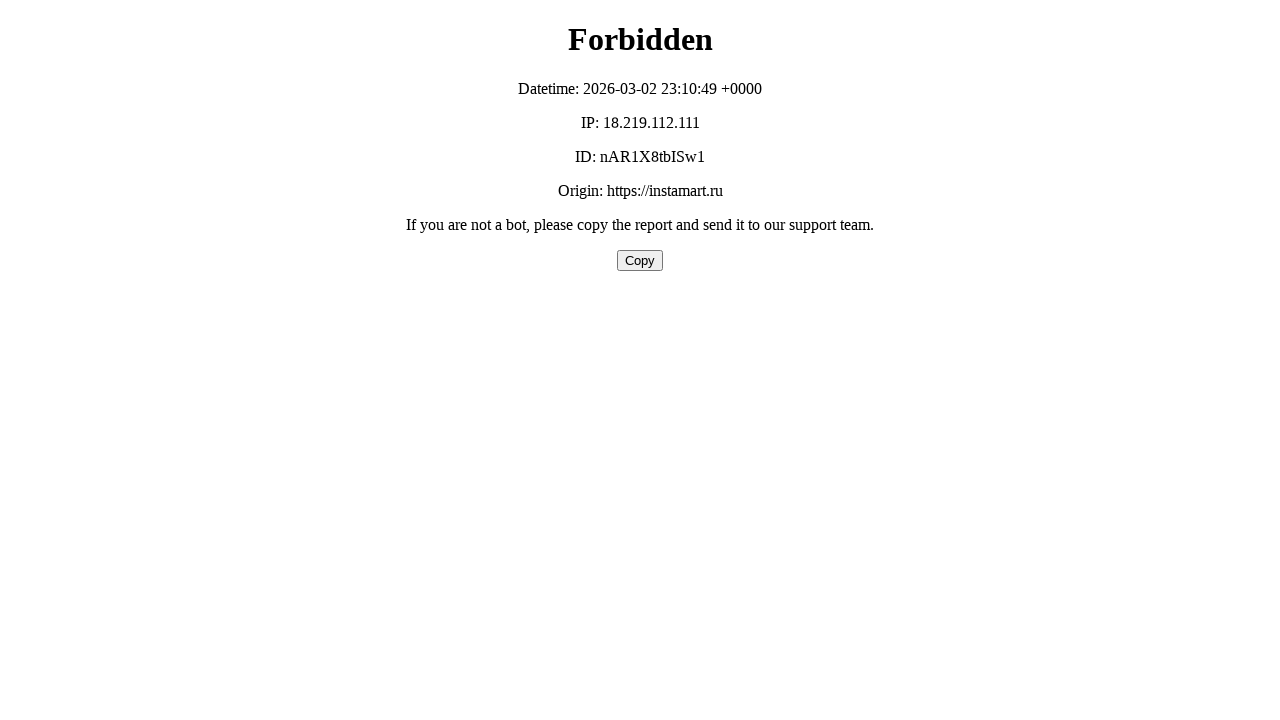

Delivery page loaded completely
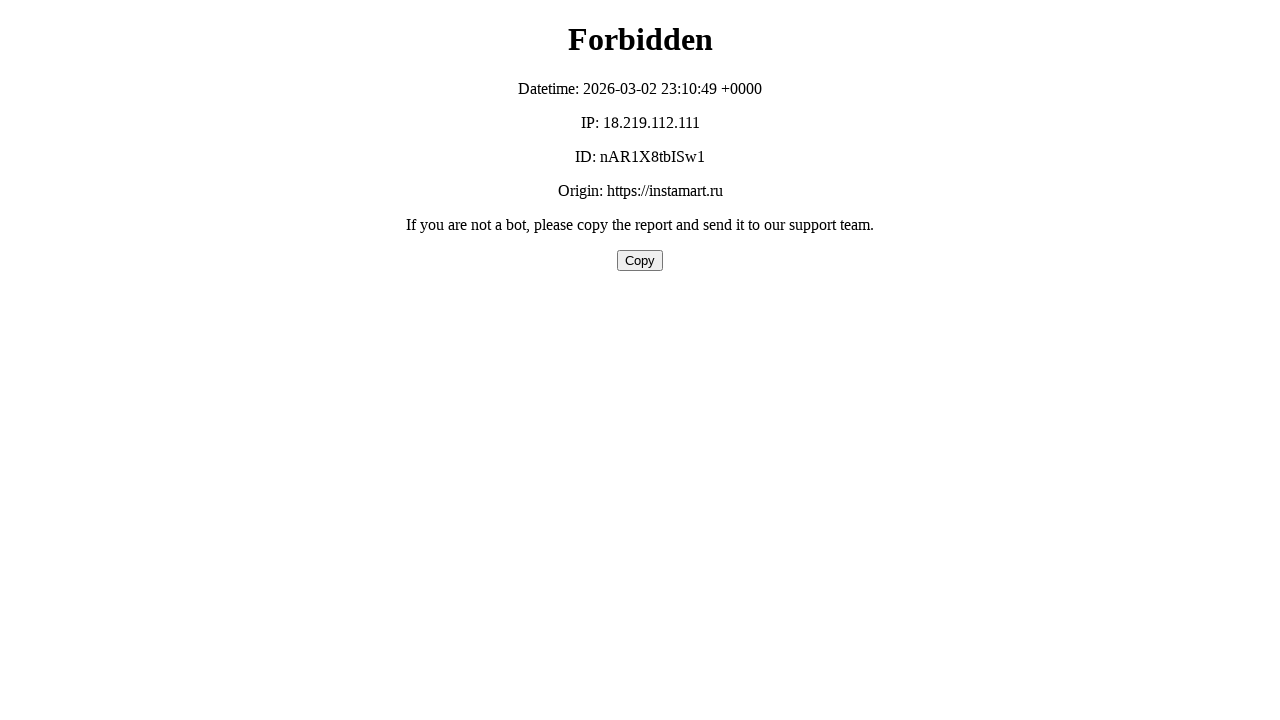

Navigated to Rules page
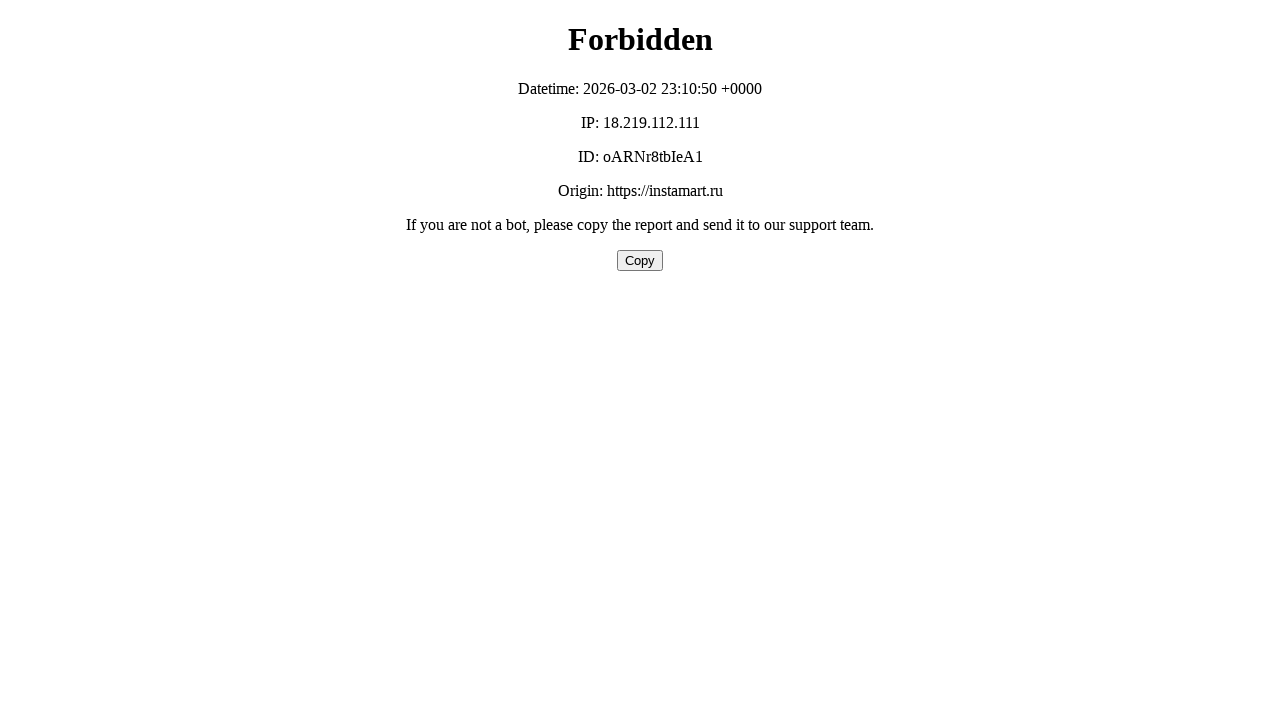

Rules page loaded completely
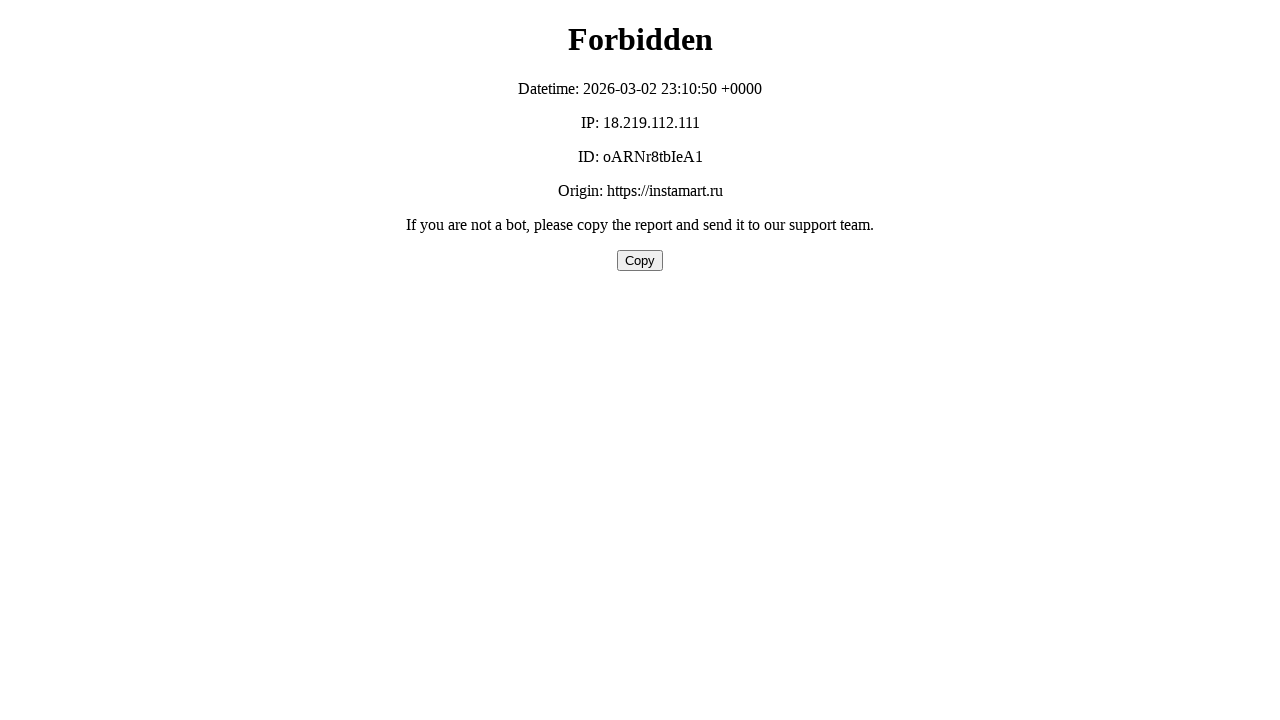

Navigated to Payment page
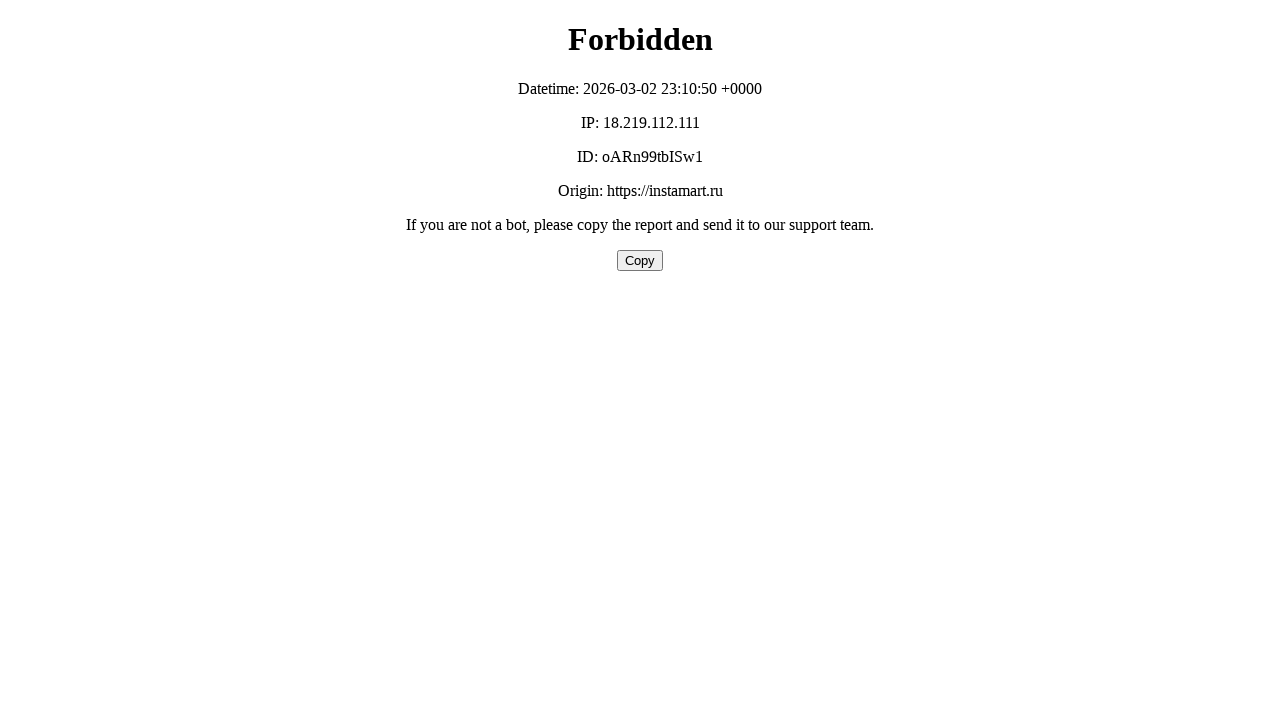

Payment page loaded completely
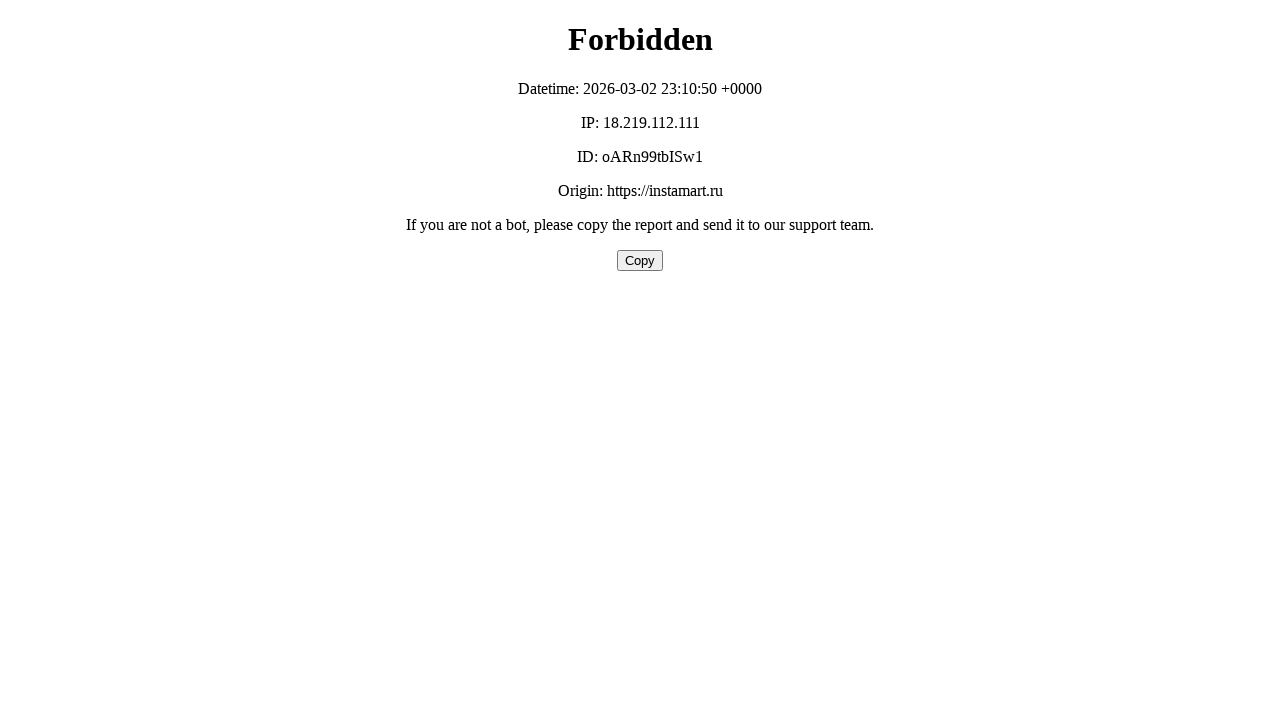

Navigated to FAQ page
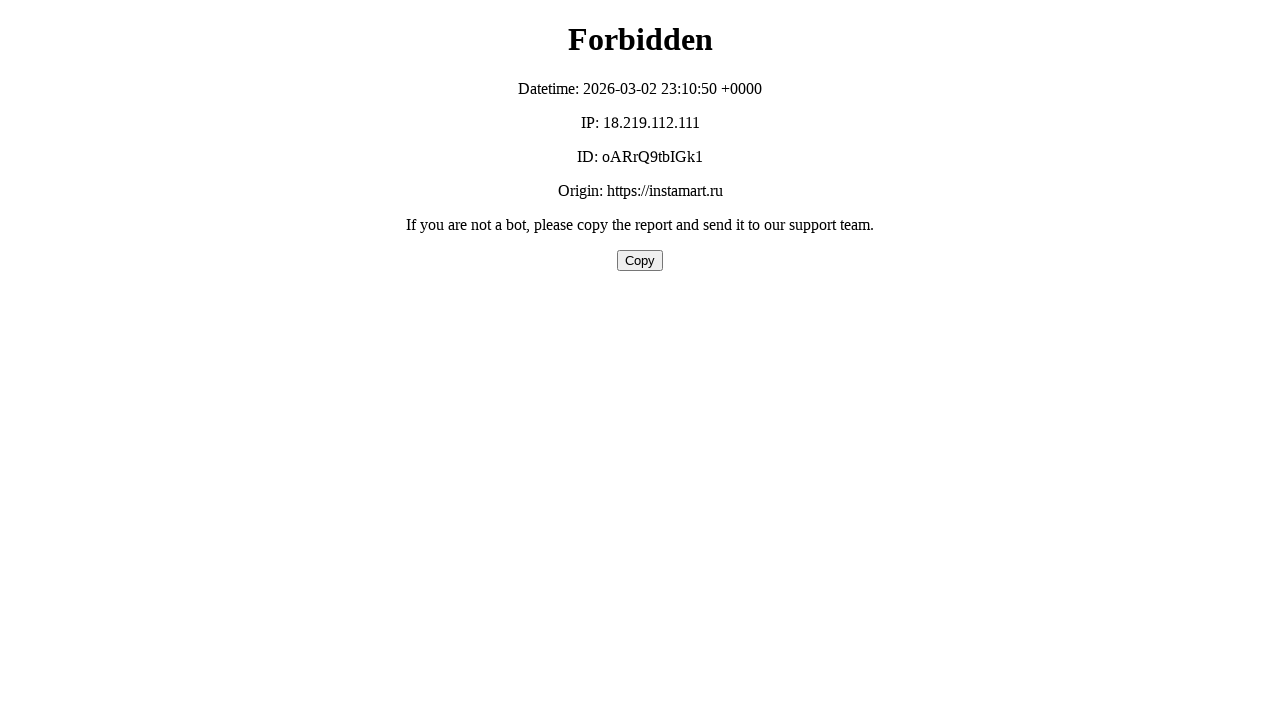

FAQ page loaded completely
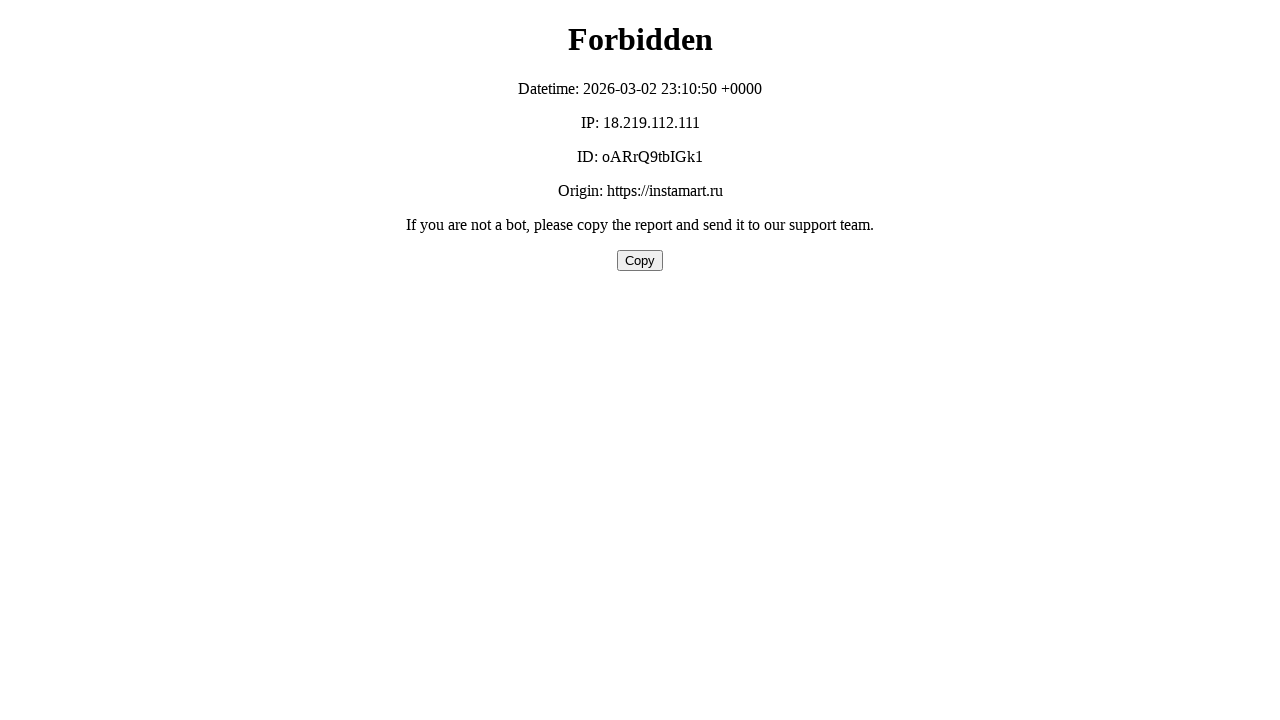

Navigated to Terms page
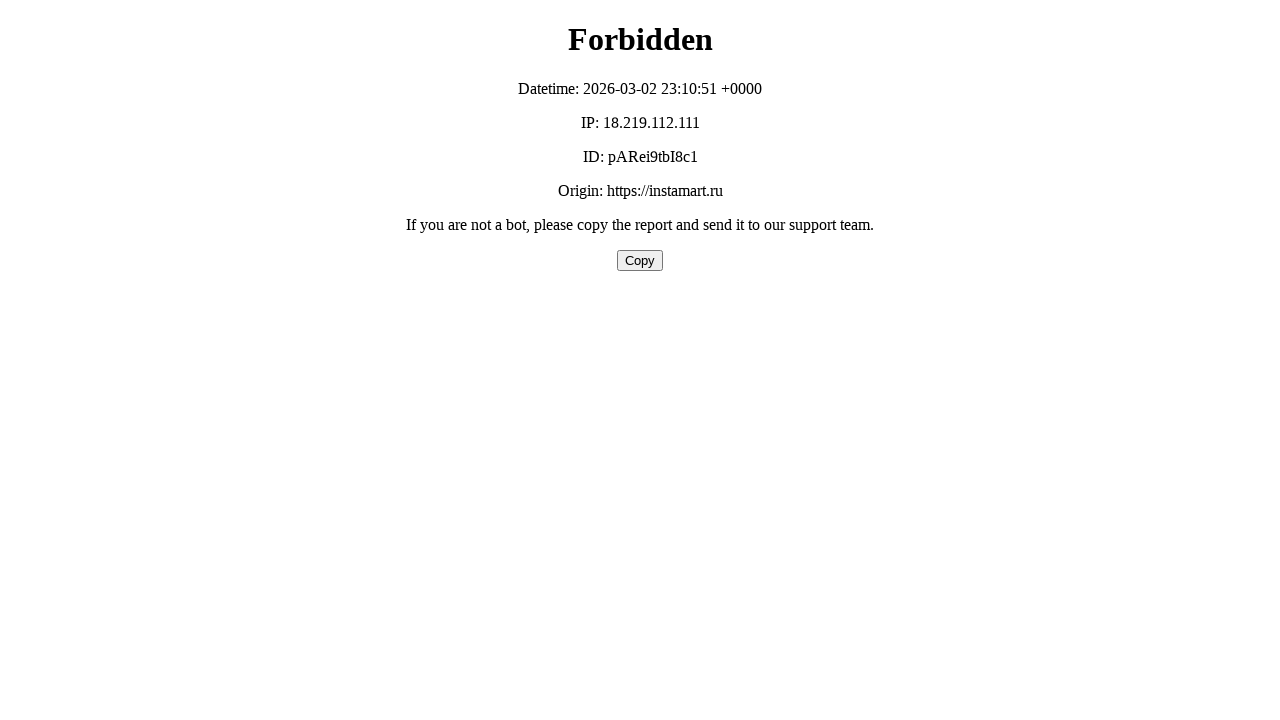

Terms page loaded completely
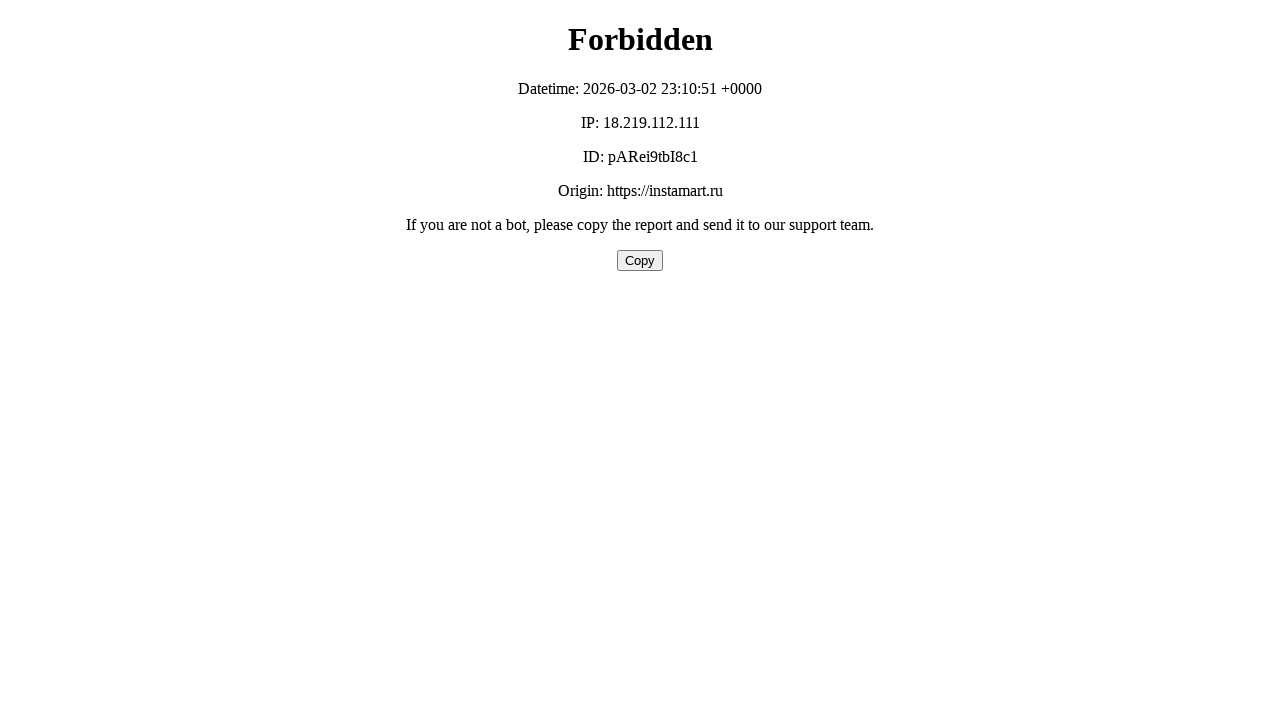

Navigated to Contacts page
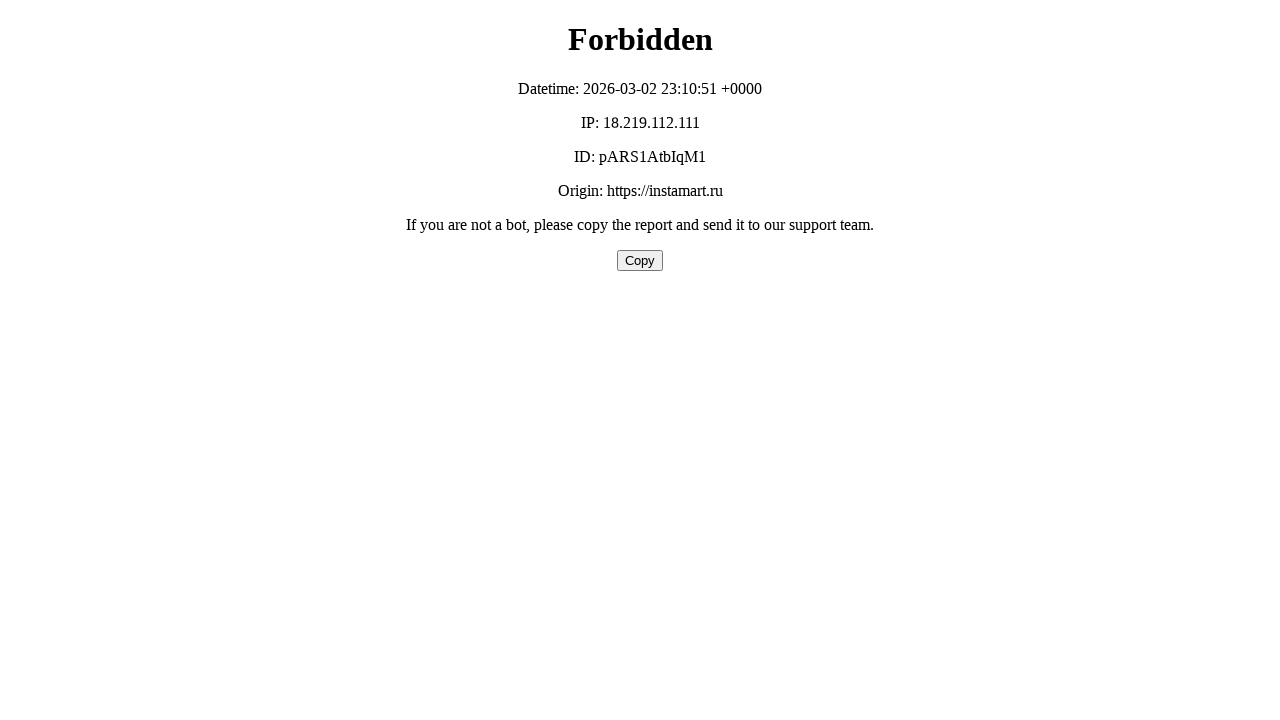

Contacts page loaded completely
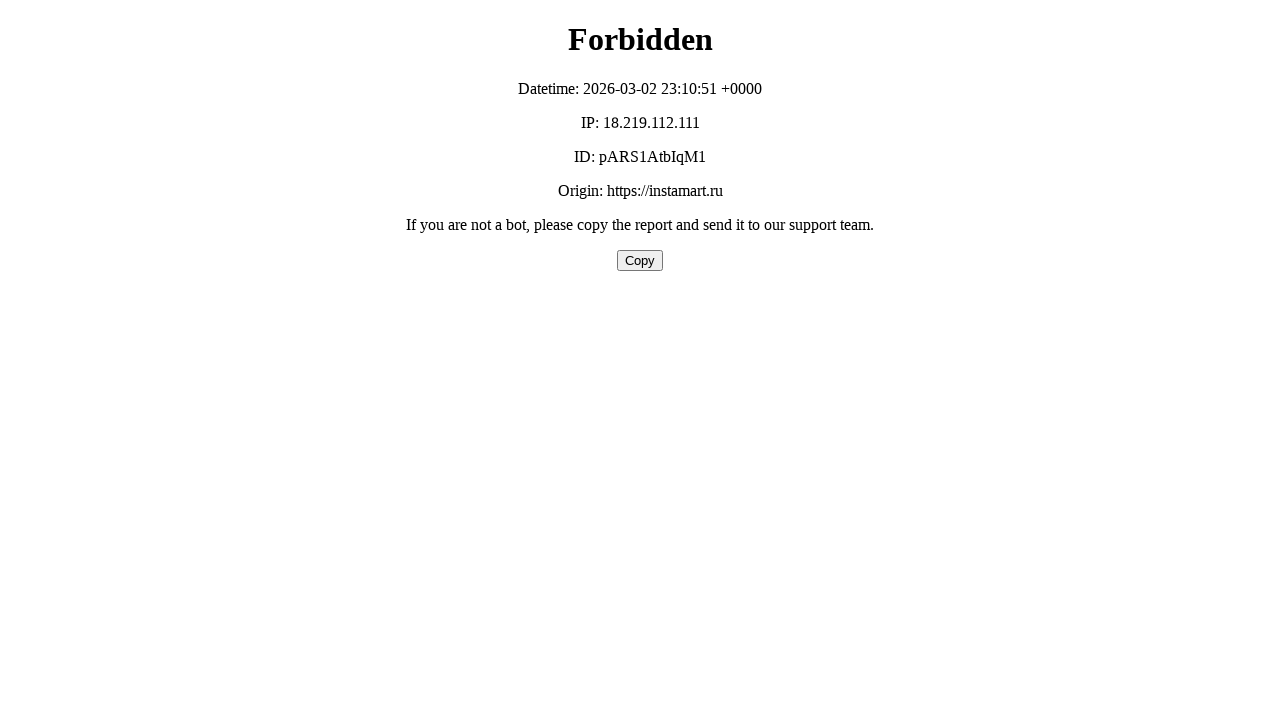

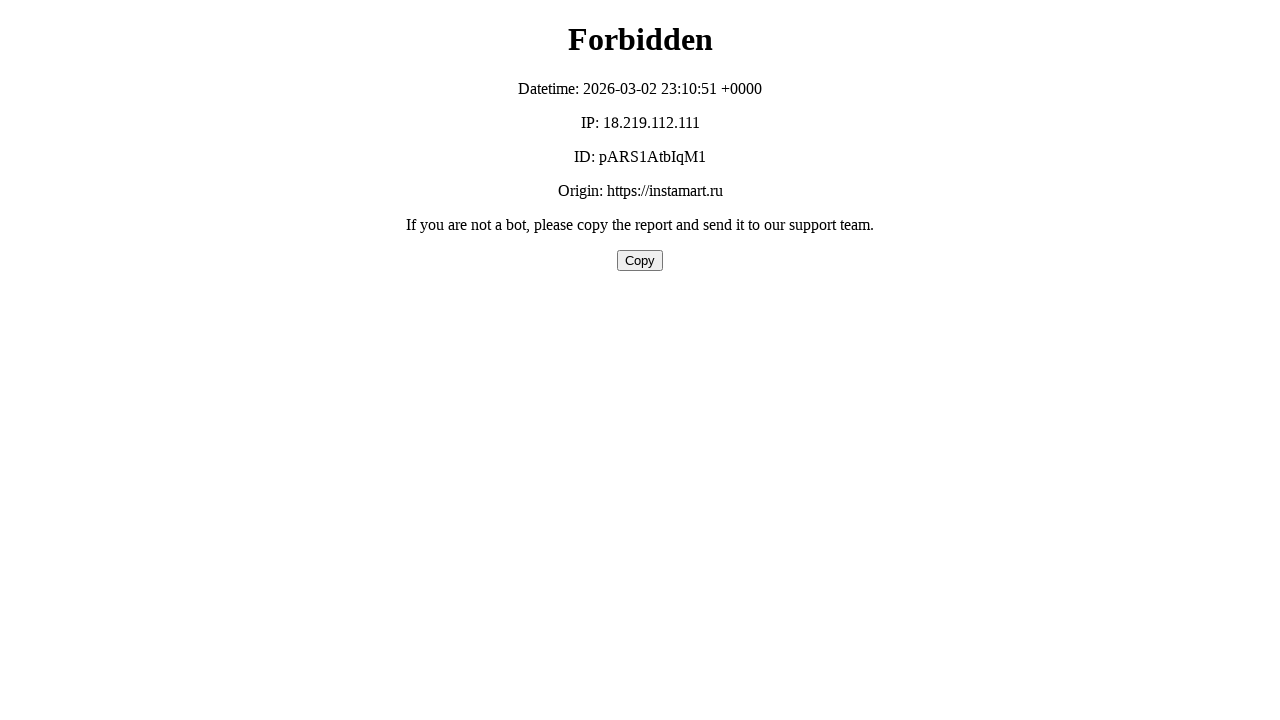